Tests a dropdown menu by locating the select element, retrieving all options, and verifying whether a specific option ("Yemghfgen") exists in the dropdown list.

Starting URL: https://www.globalsqa.com/demo-site/select-dropdown-menu/

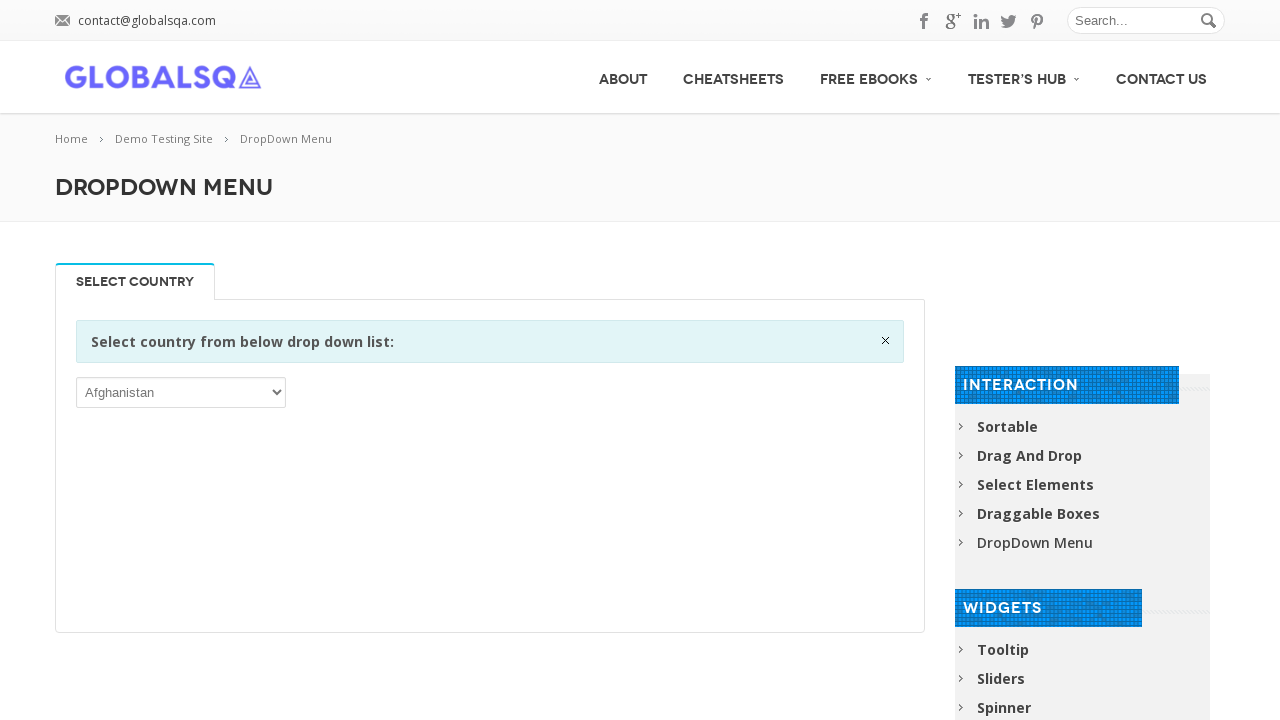

Waited for dropdown selector to be present
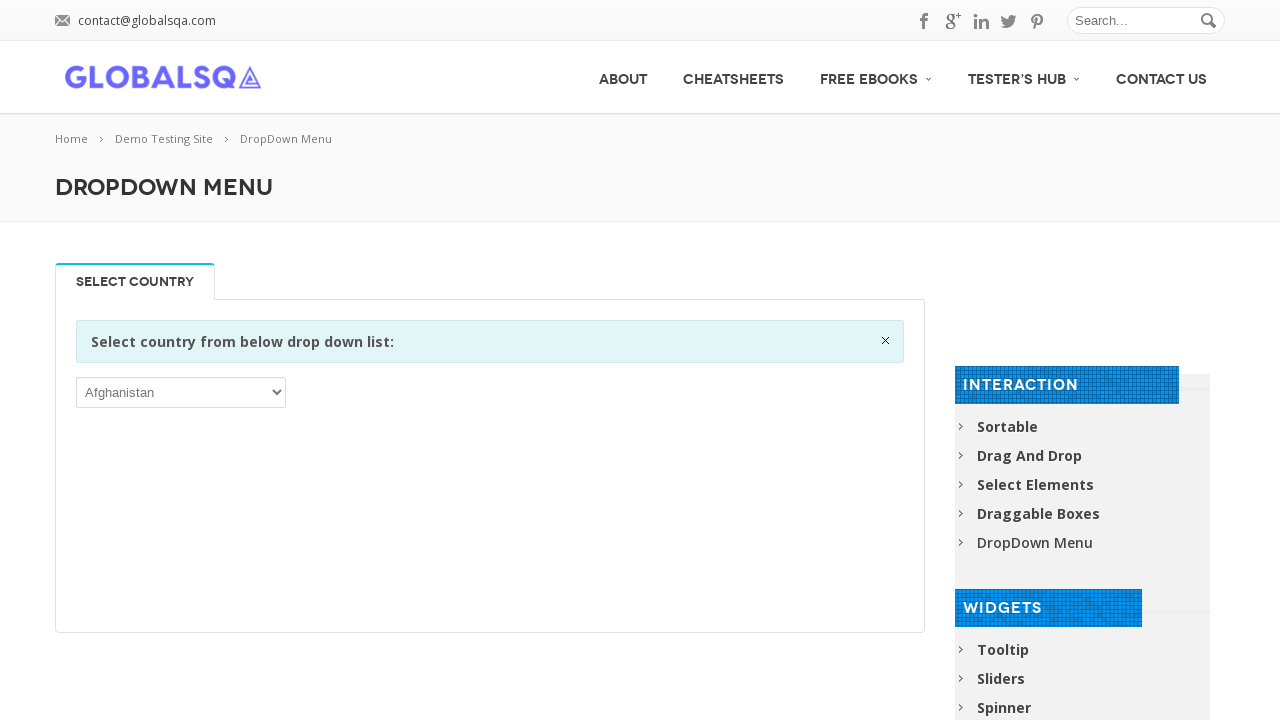

Located the dropdown select element
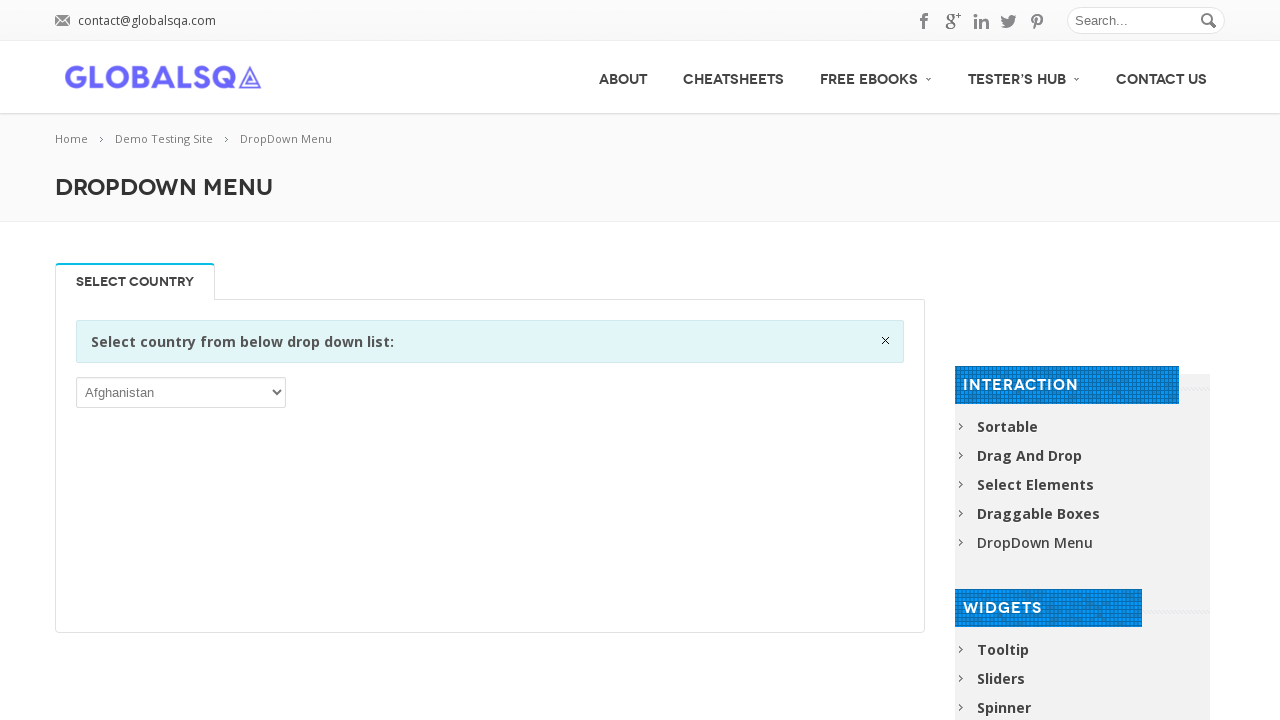

Retrieved all options from the dropdown
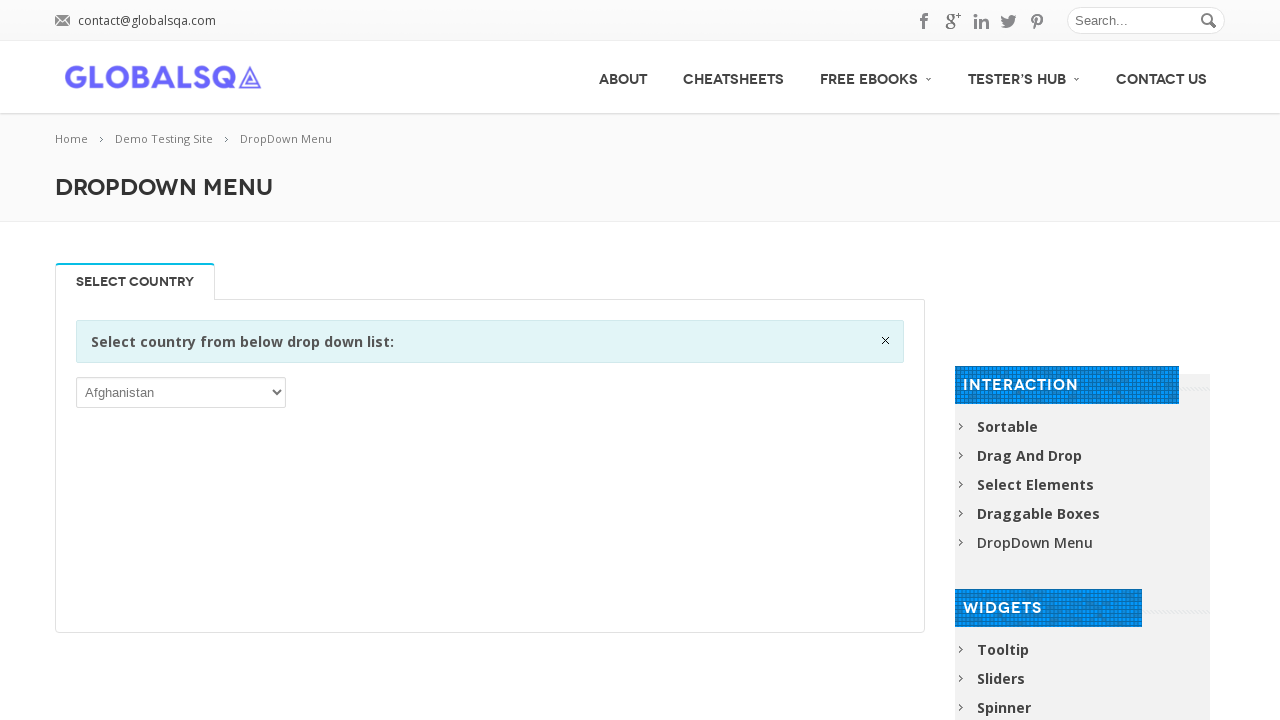

Verified that dropdown has options
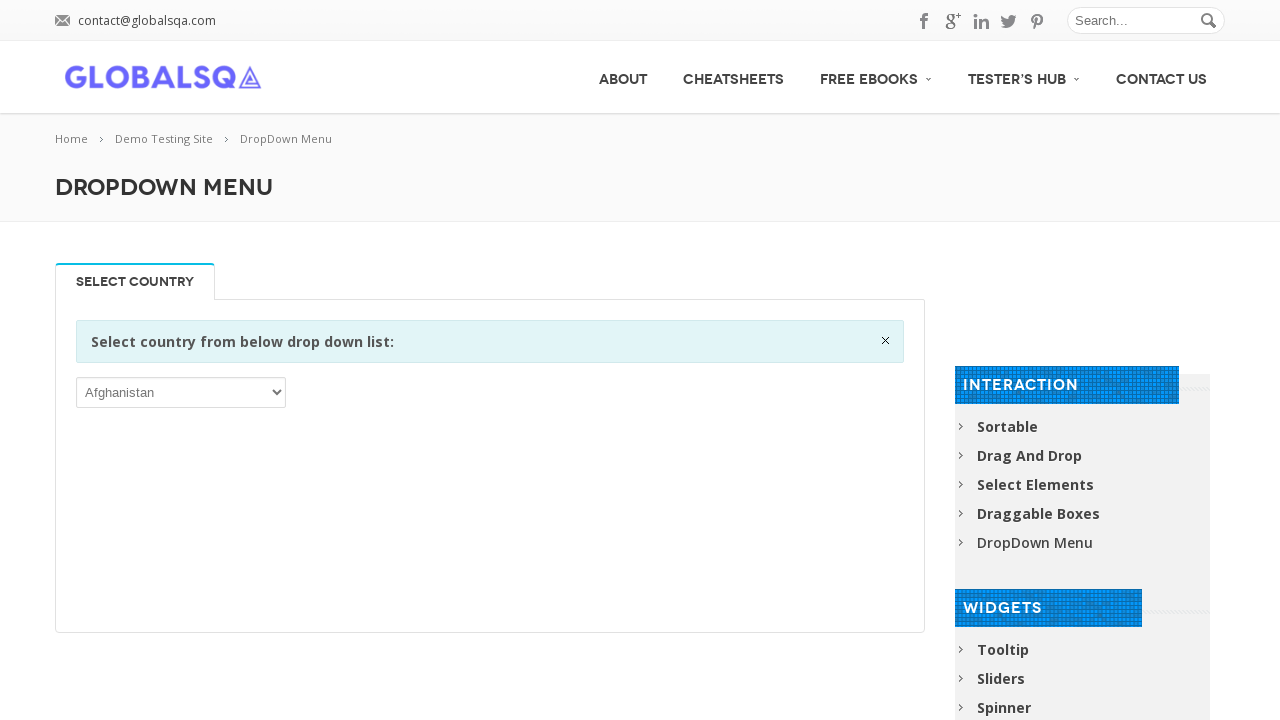

Extracted text content from all dropdown options
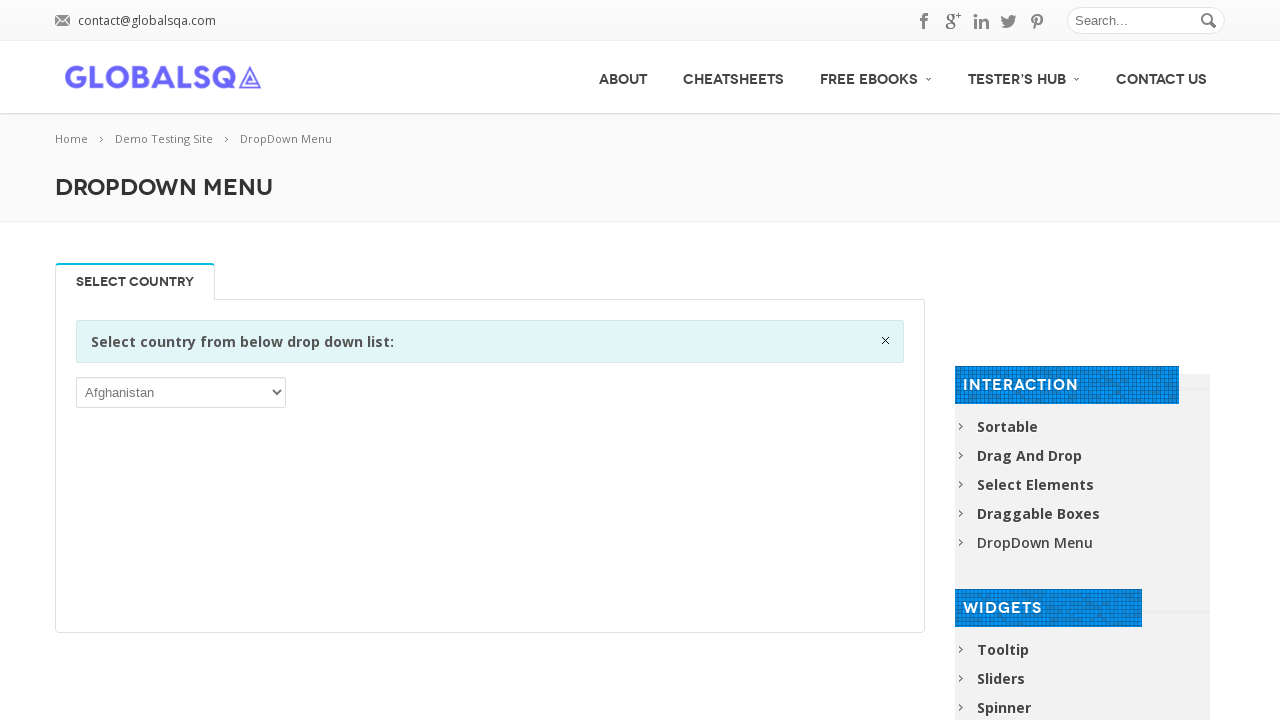

Searched for 'Yemghfgen' in dropdown options - Found: False
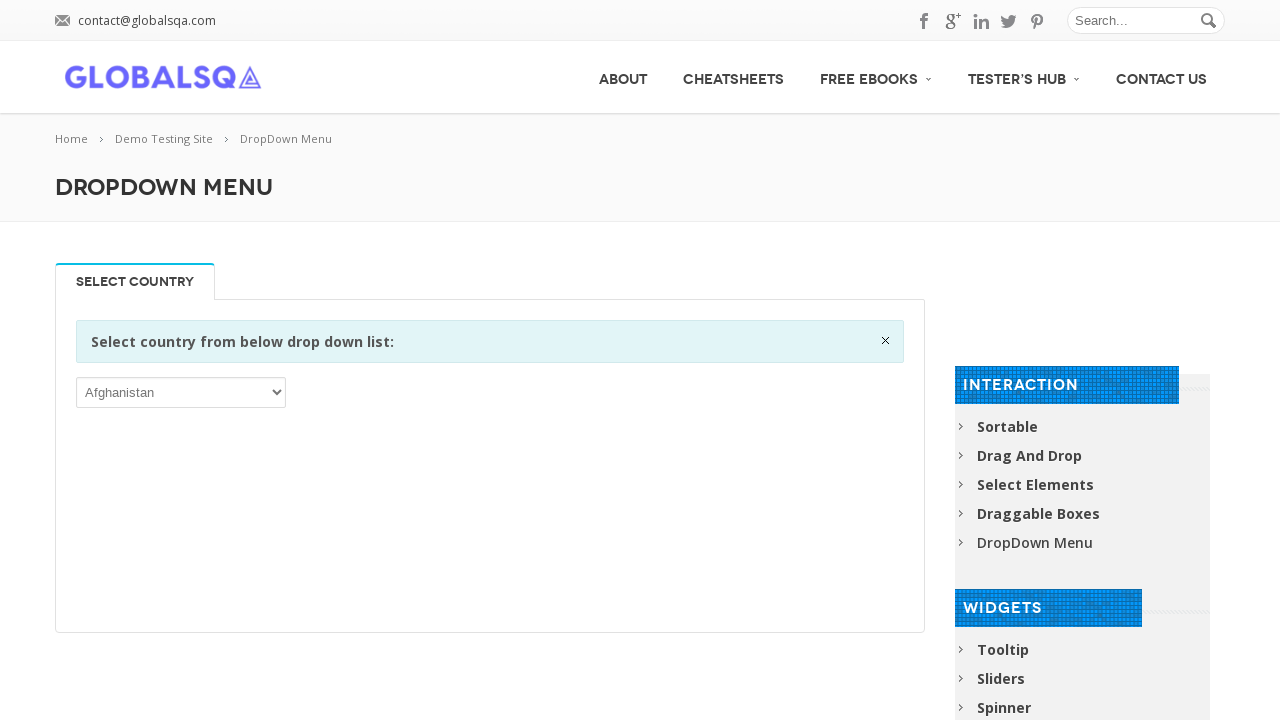

Clicked on the dropdown to open it at (181, 392) on xpath=//*[@id='post-2646']/div[2]/div/div/div/p/select
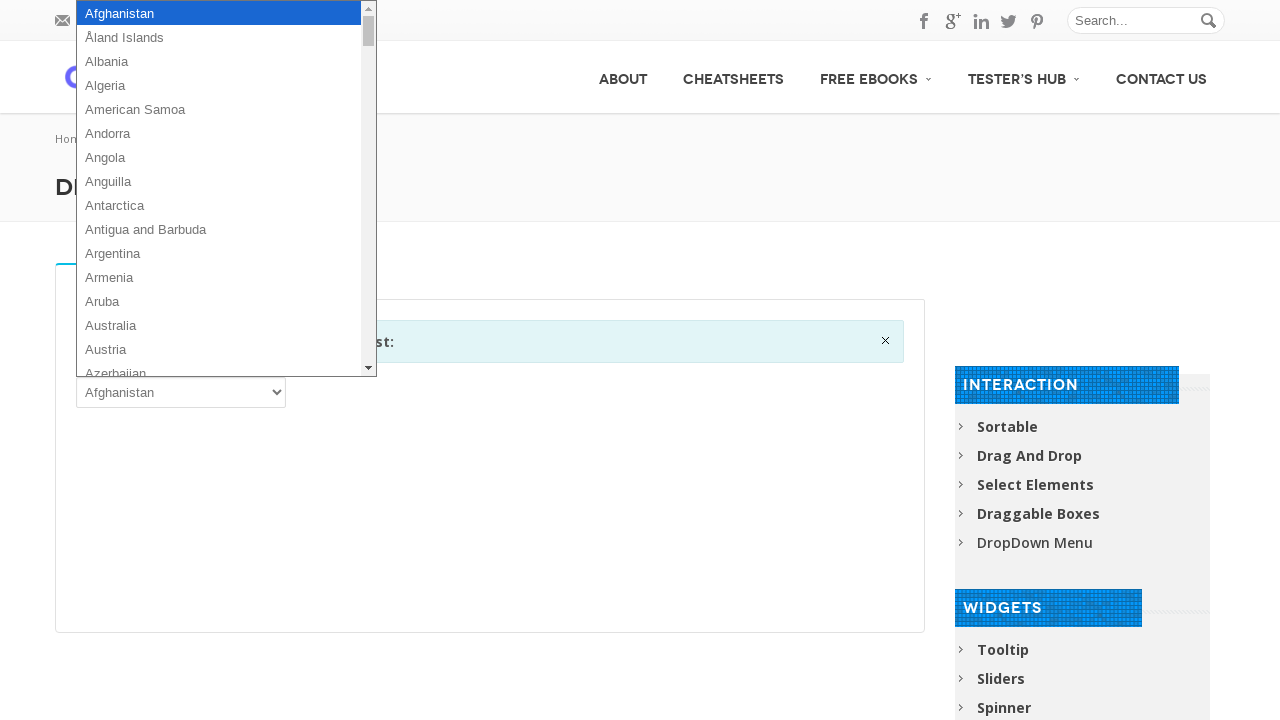

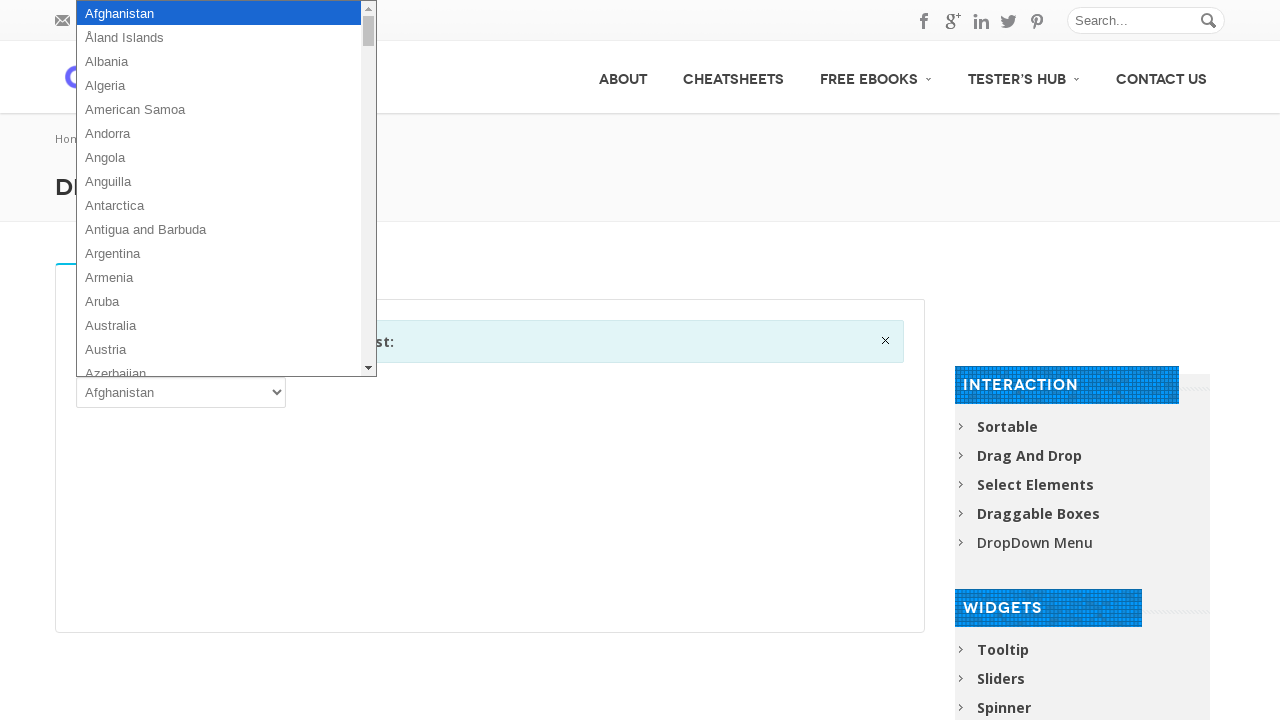